Tests the Needleman-Wunsch sequence alignment tool by filling in DNA sequences and scoring parameters, then verifying that alignment results are displayed in the results table.

Starting URL: https://rna.informatik.uni-freiburg.de/Teaching/index.jsp?toolName=Needleman-Wunsch

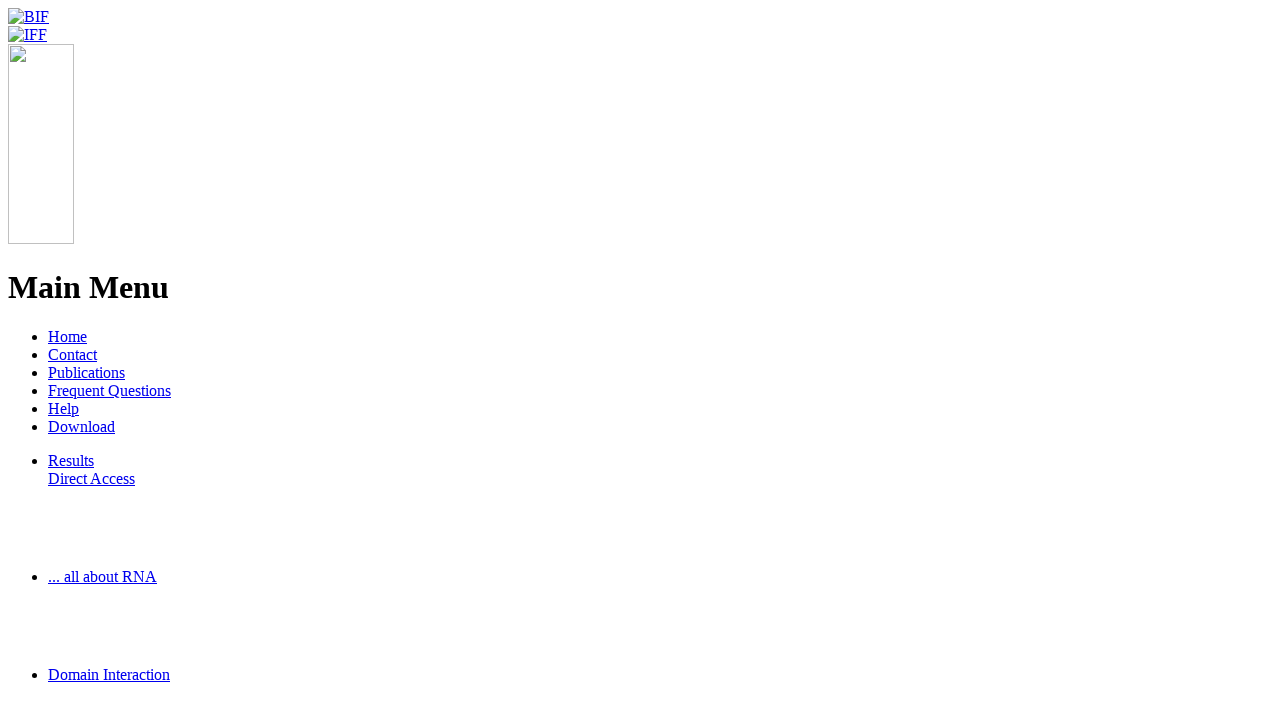

Page loaded with networkidle state
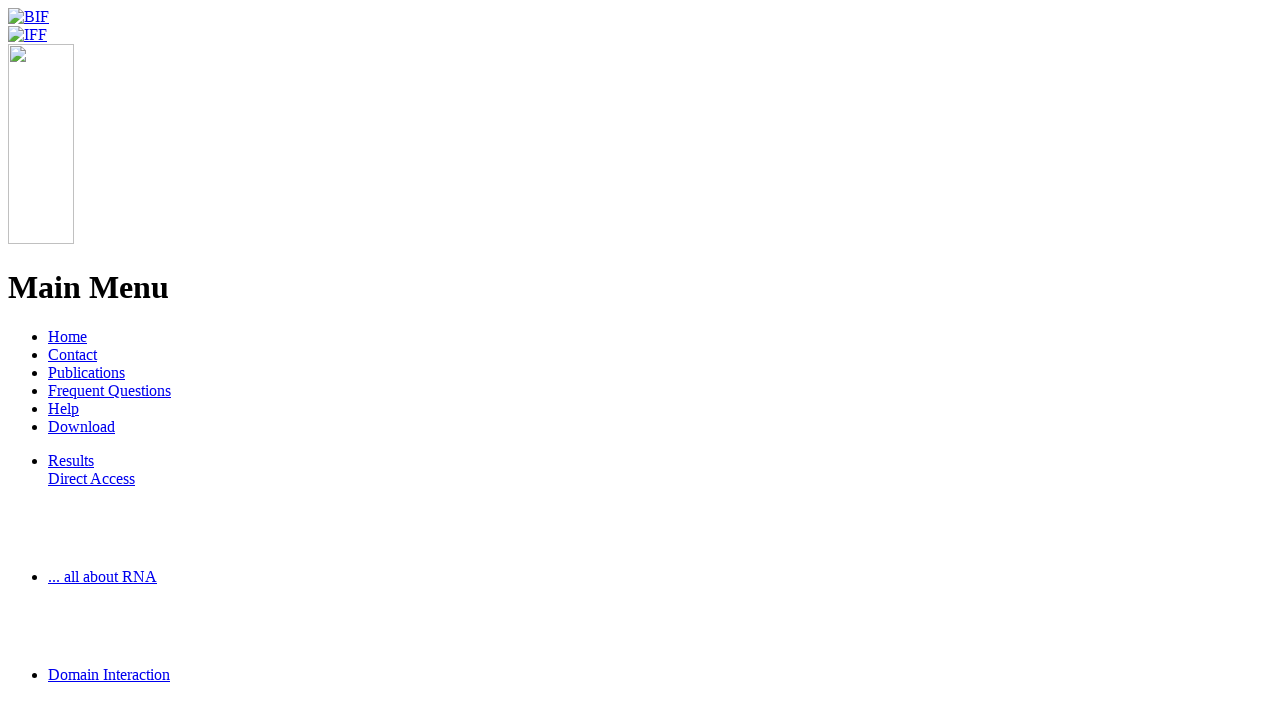

Match scoring field appeared
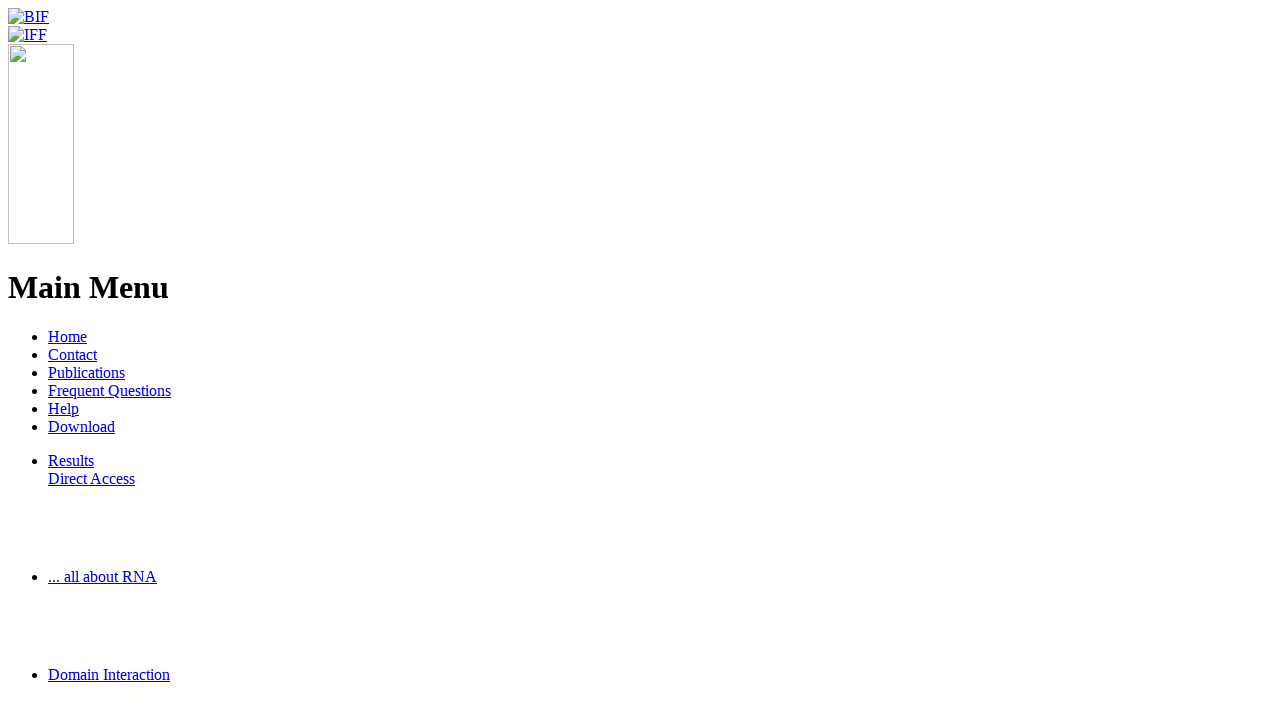

Mismatch scoring field appeared
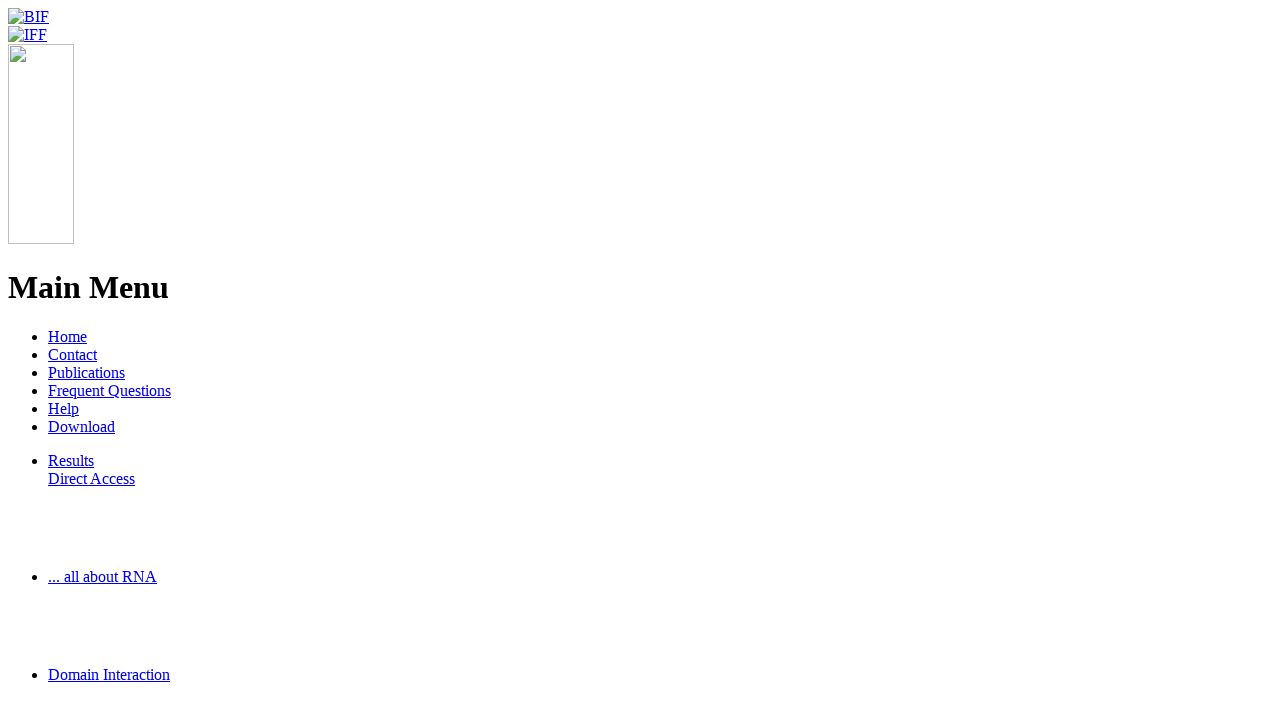

Gap penalty field appeared
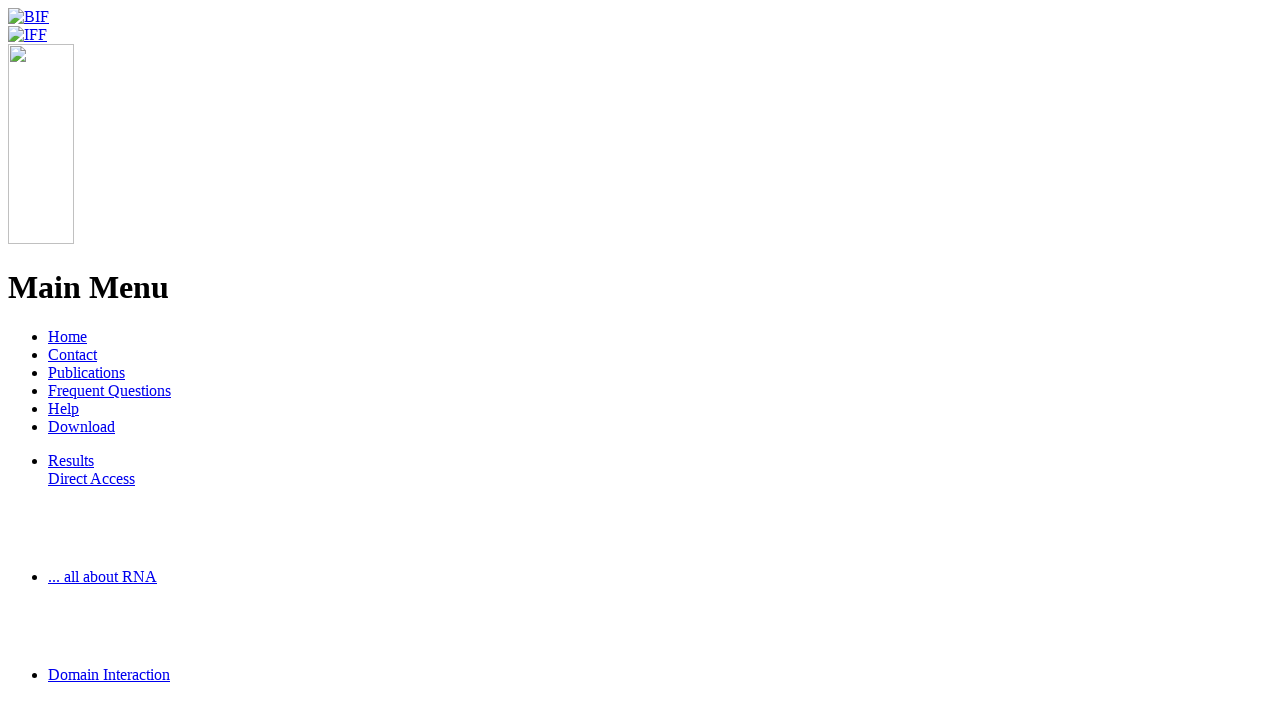

Filled match score with value 3 on #match
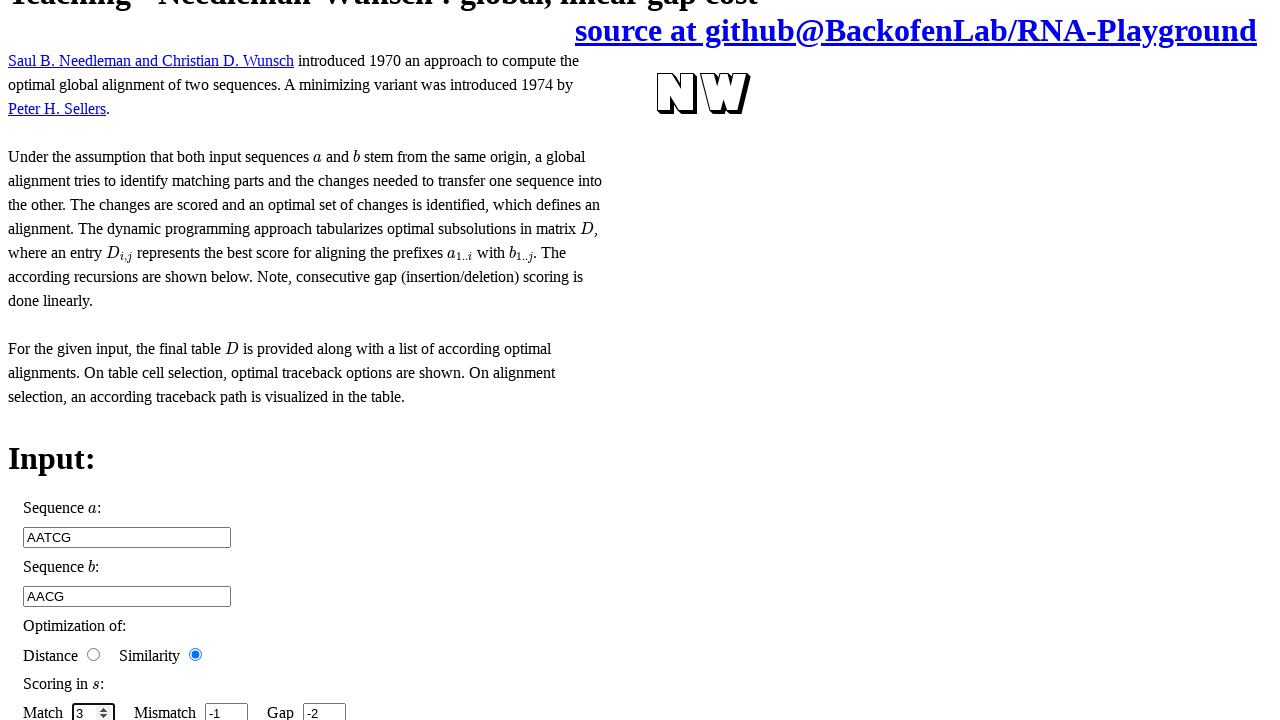

Filled mismatch score with value -1 on #mismatch
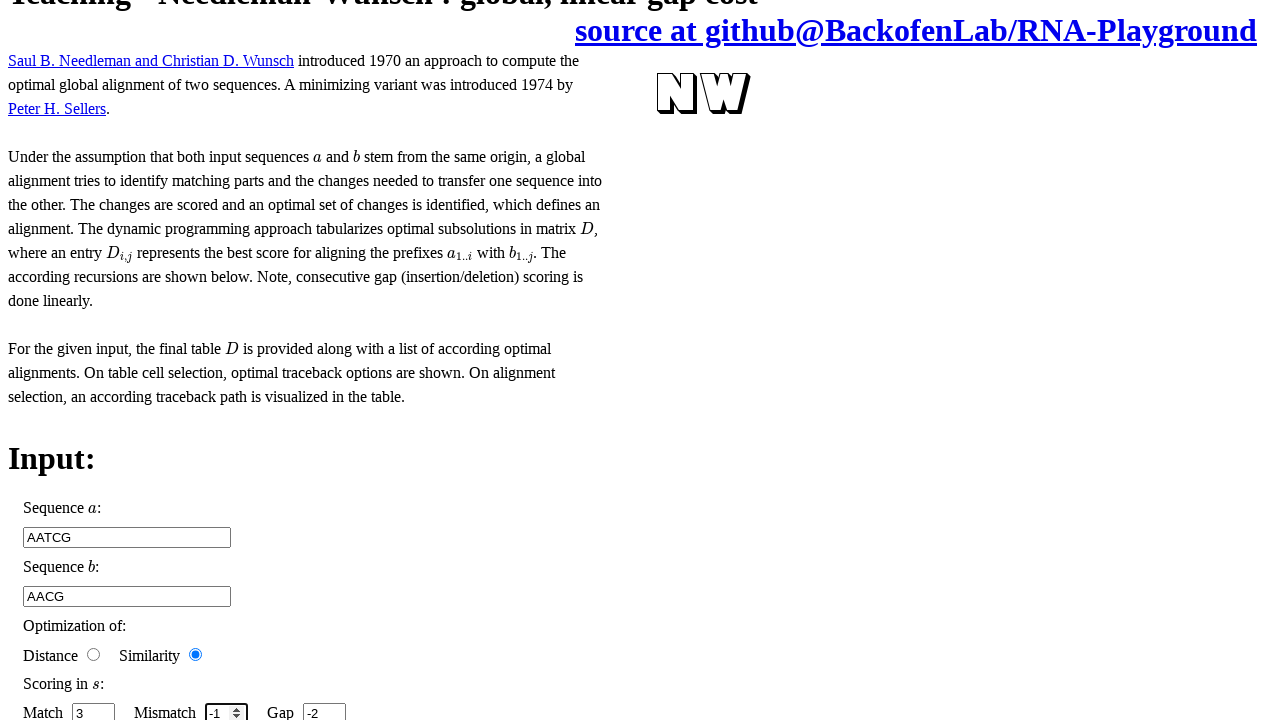

Filled gap penalty with value -2 on #gap
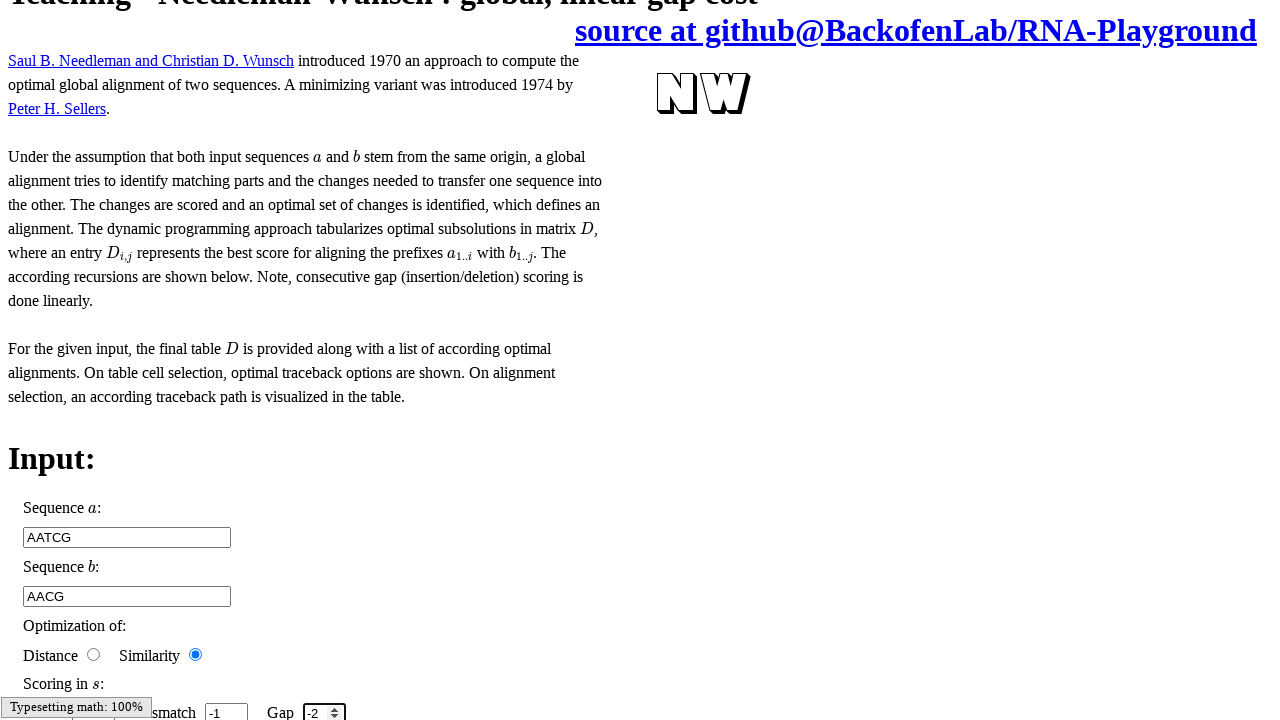

First sequence input field appeared
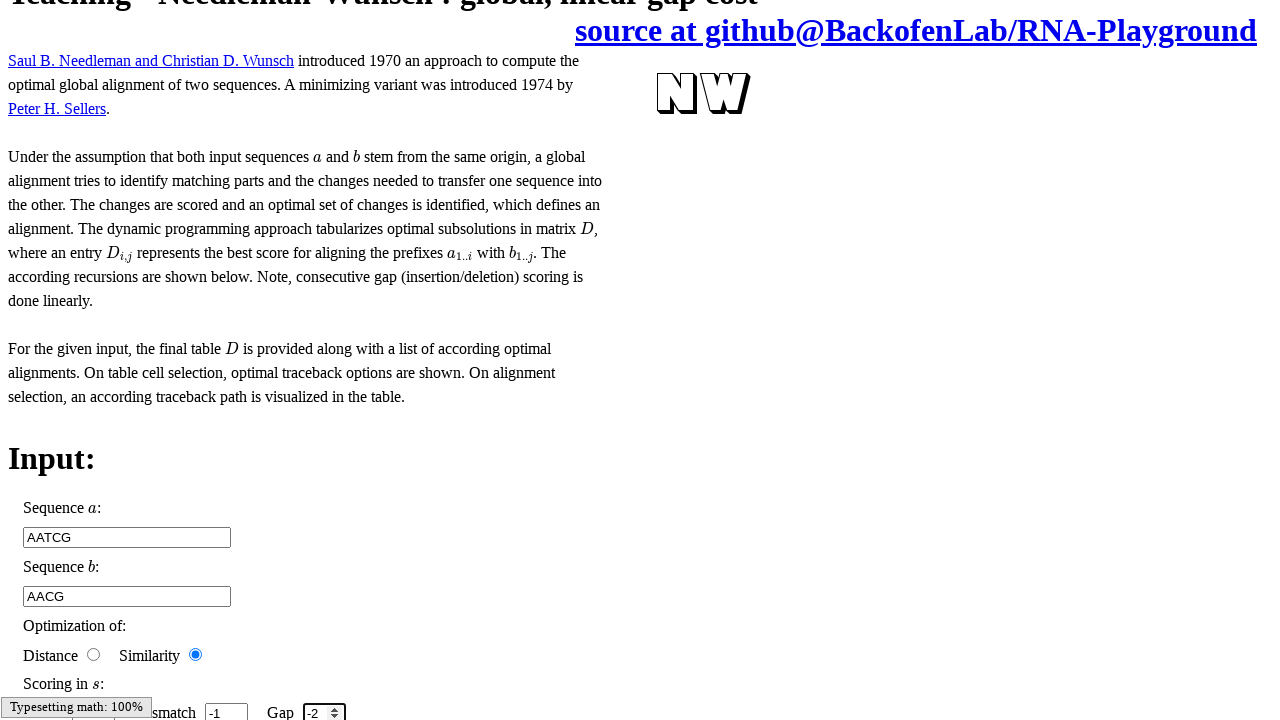

Second sequence input field appeared
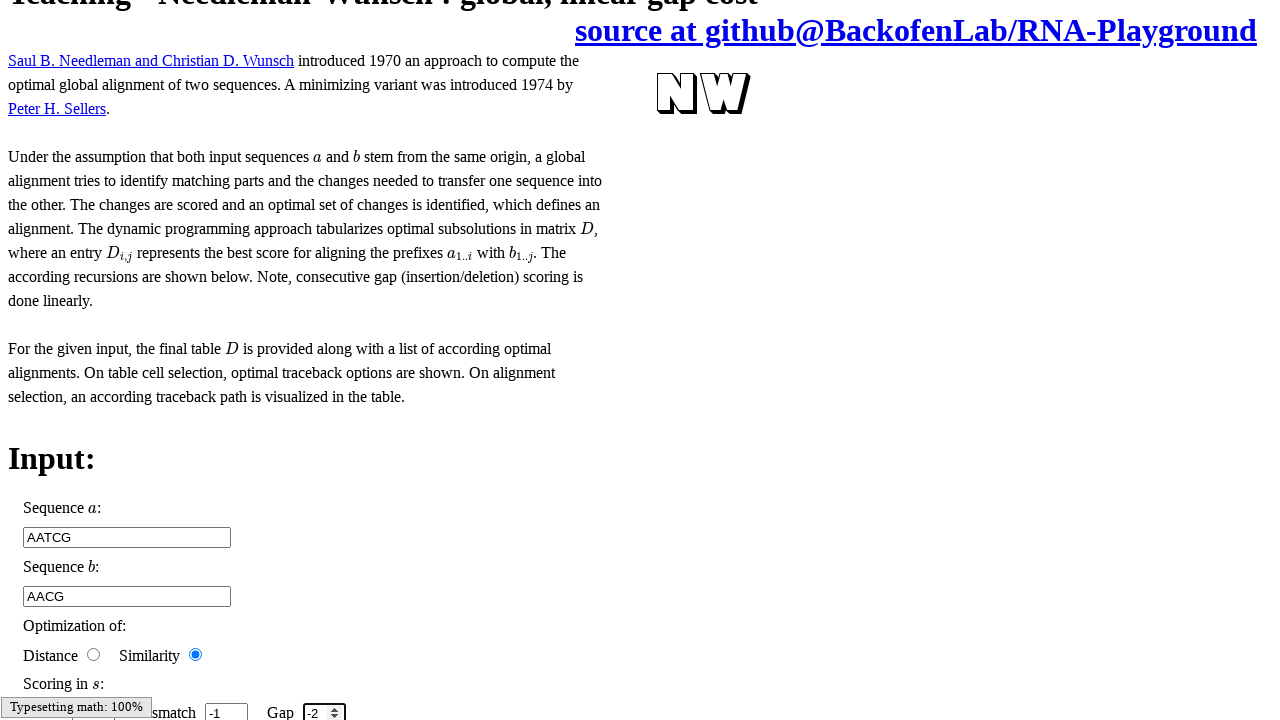

Filled first sequence with ATCGTAC on #sequence_1
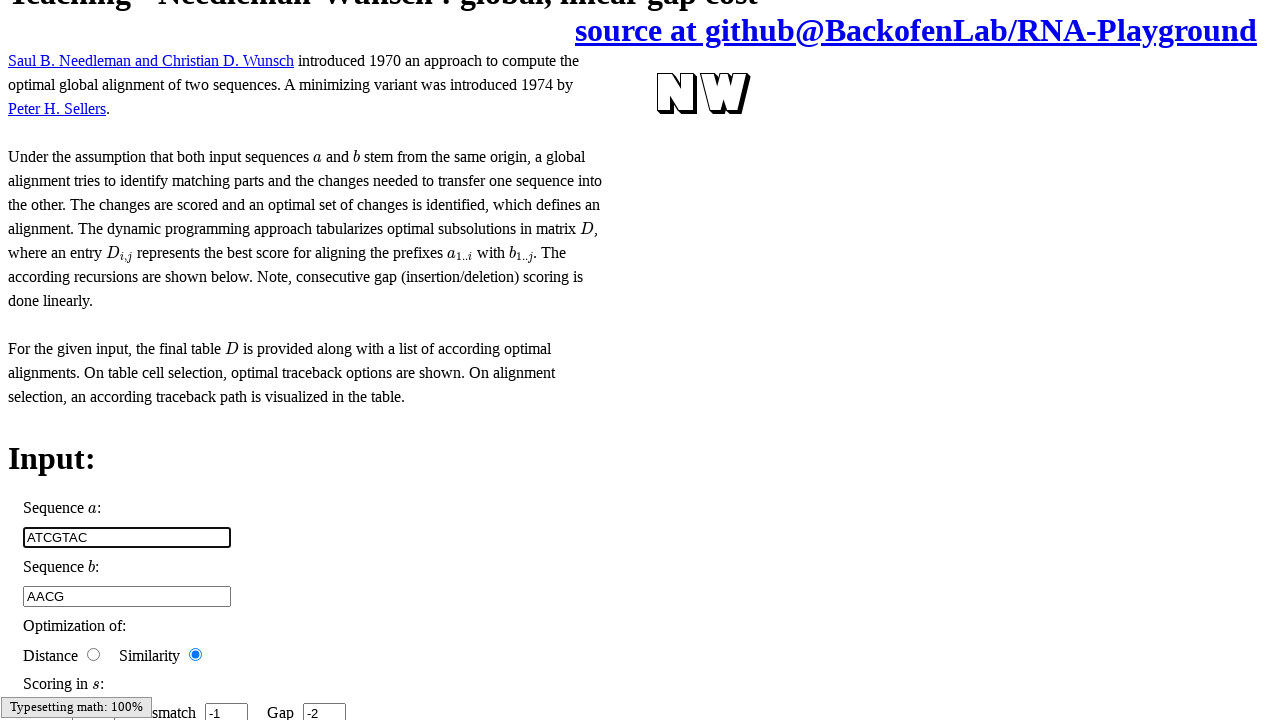

Filled second sequence with ATGTAC on #sequence_2
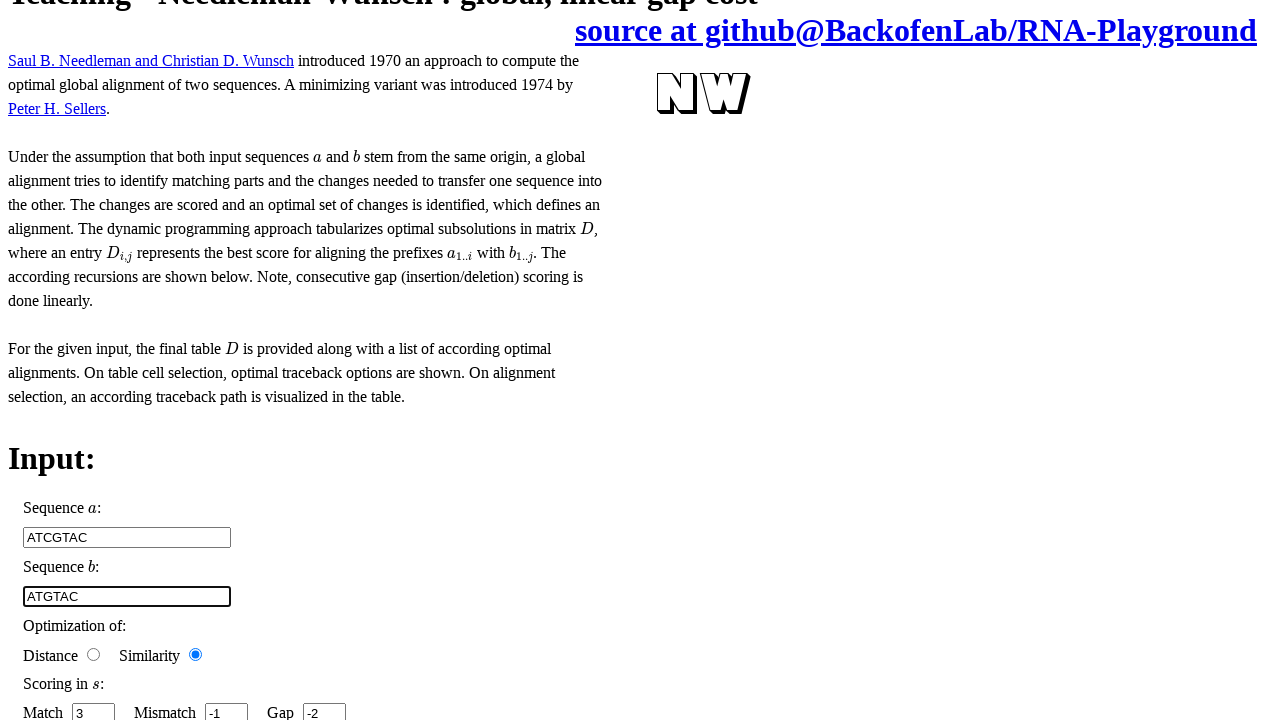

Results table appeared on the page
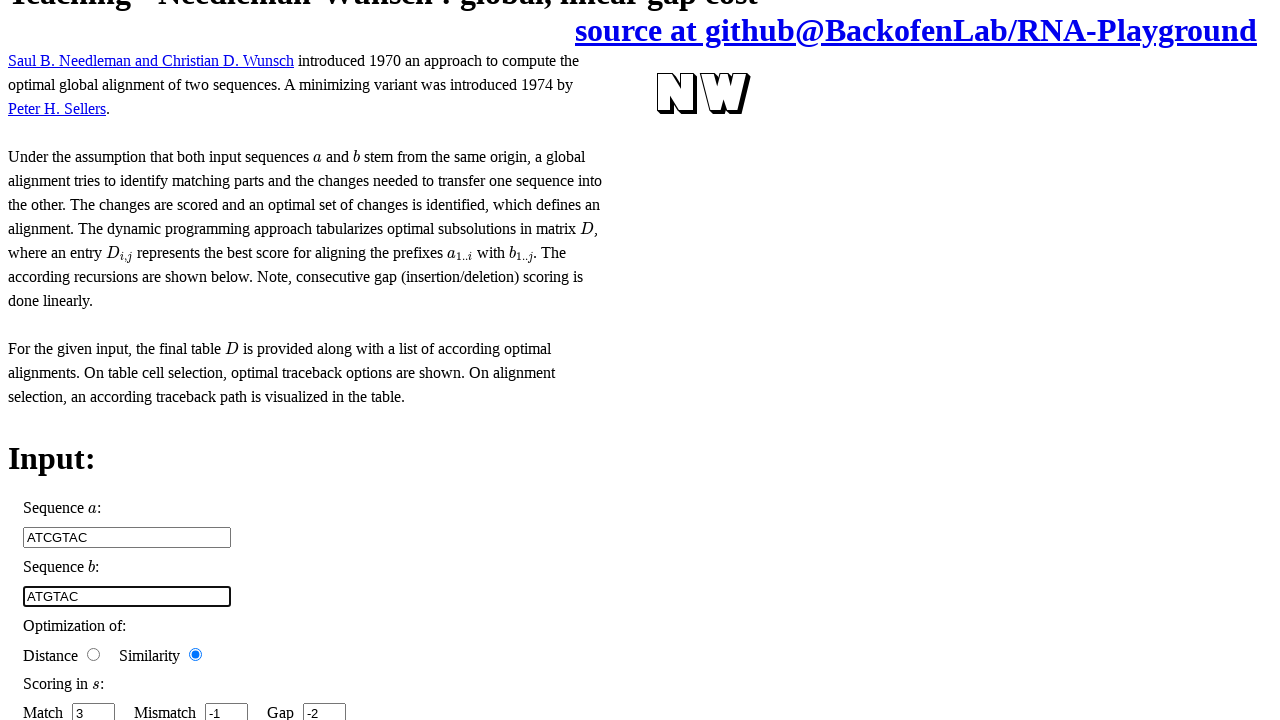

Alignment results computed and displayed
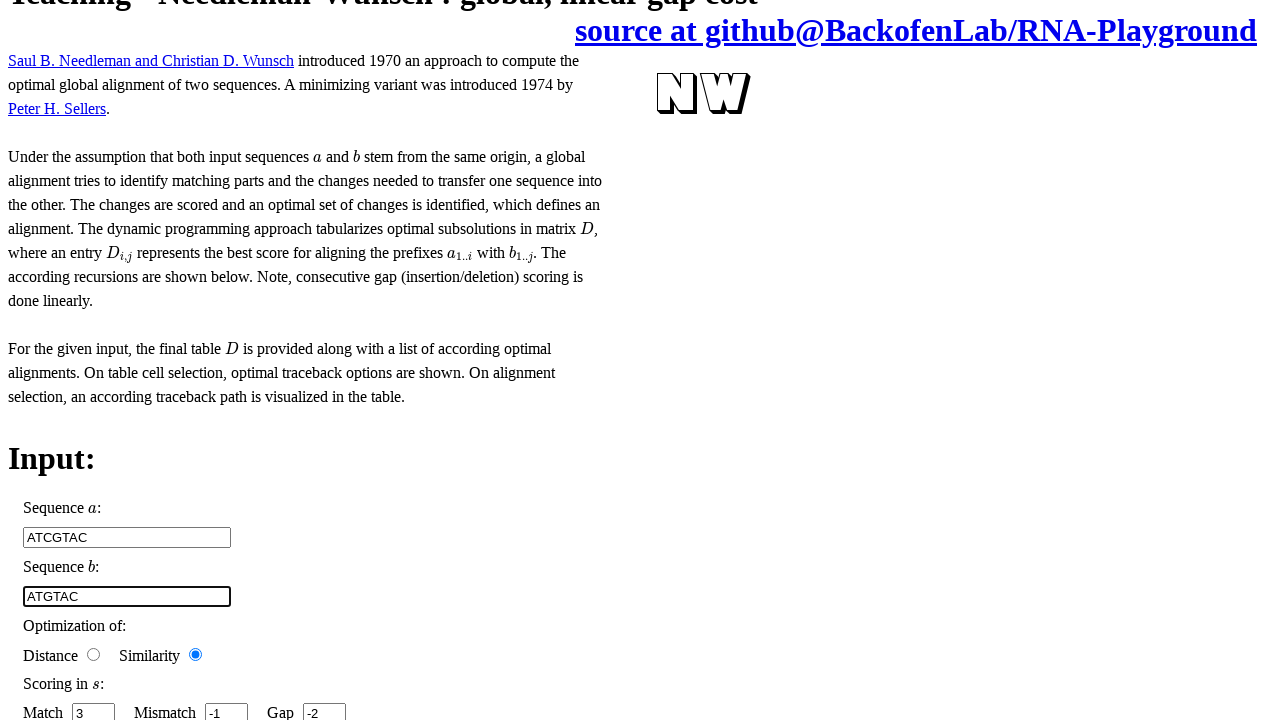

Alignment score displayed in results
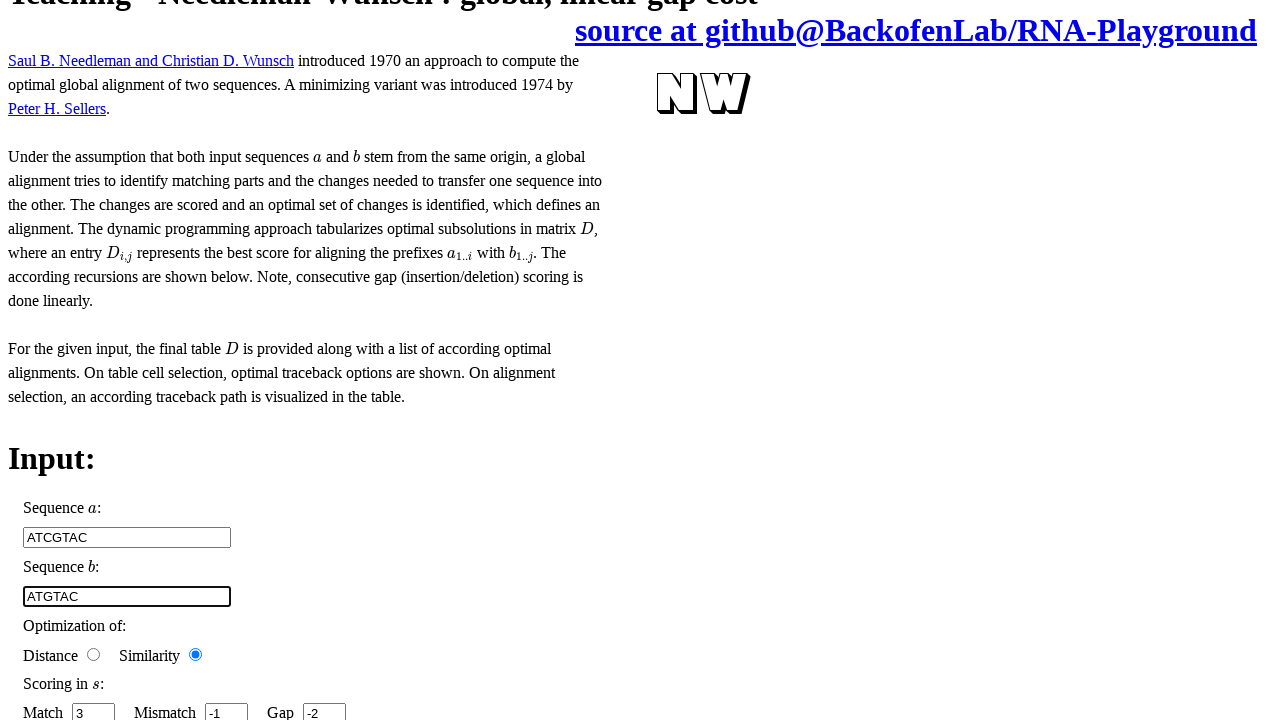

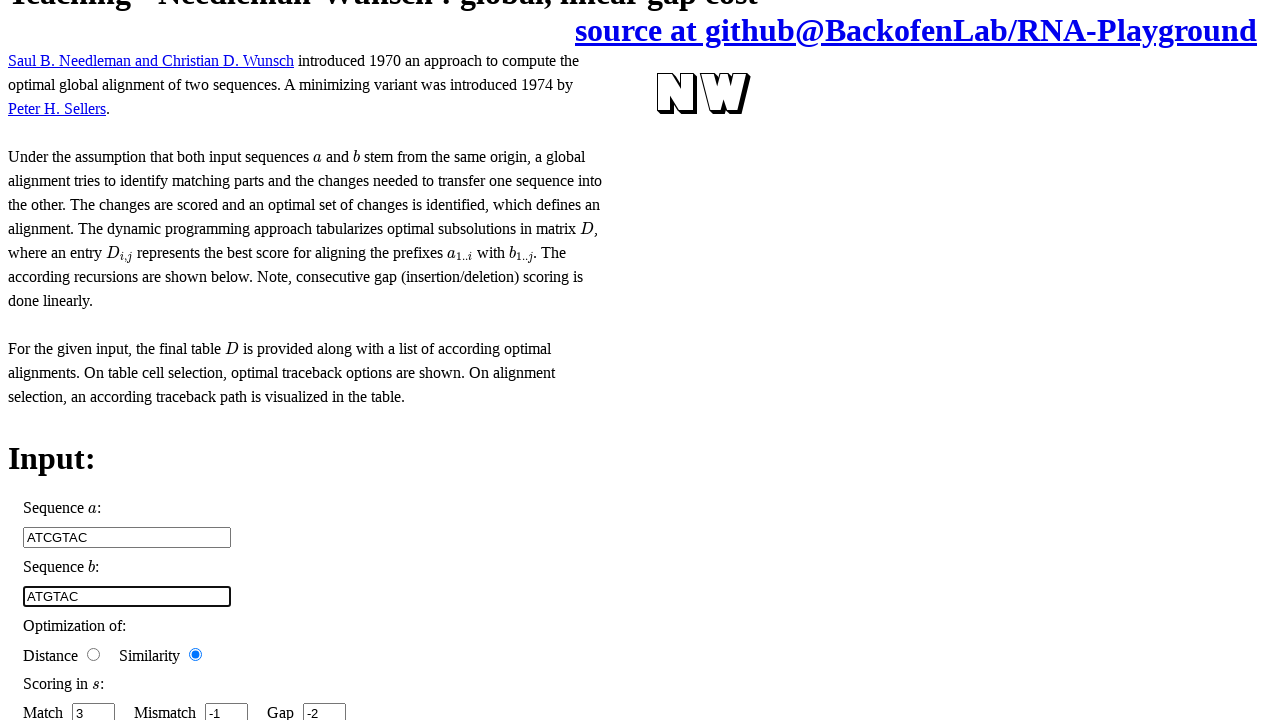